Tests registration form validation when email confirmation doesn't match the original email

Starting URL: https://alada.vn/tai-khoan/dang-ky.html

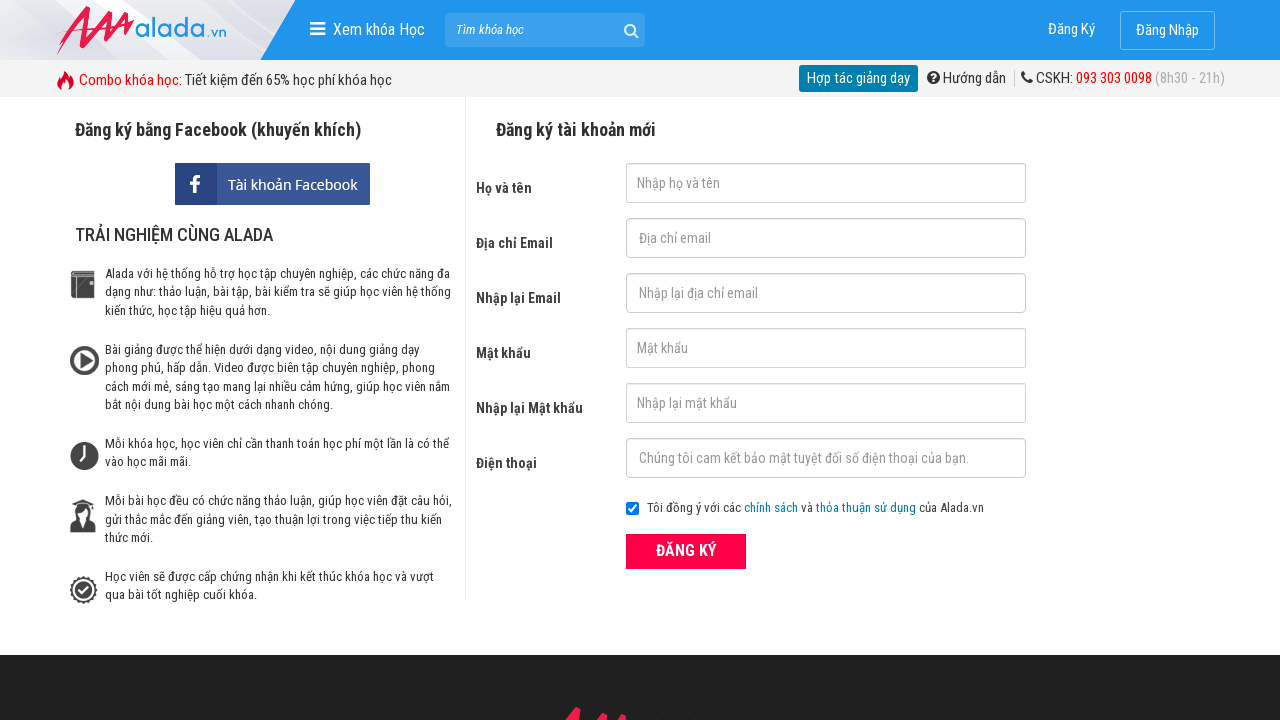

Filled first name field with 'Nguyễn Văn A' on #txtFirstname
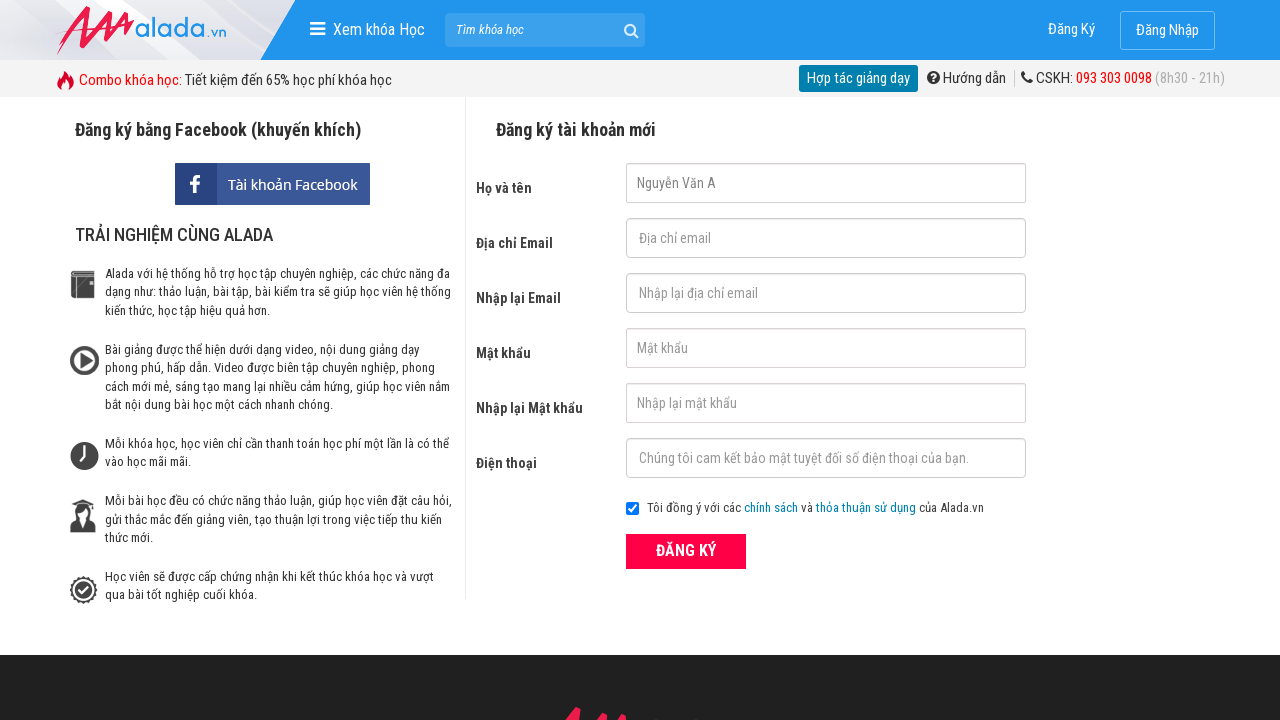

Filled email field with 'nguyenhuyen@anh' on #txtEmail
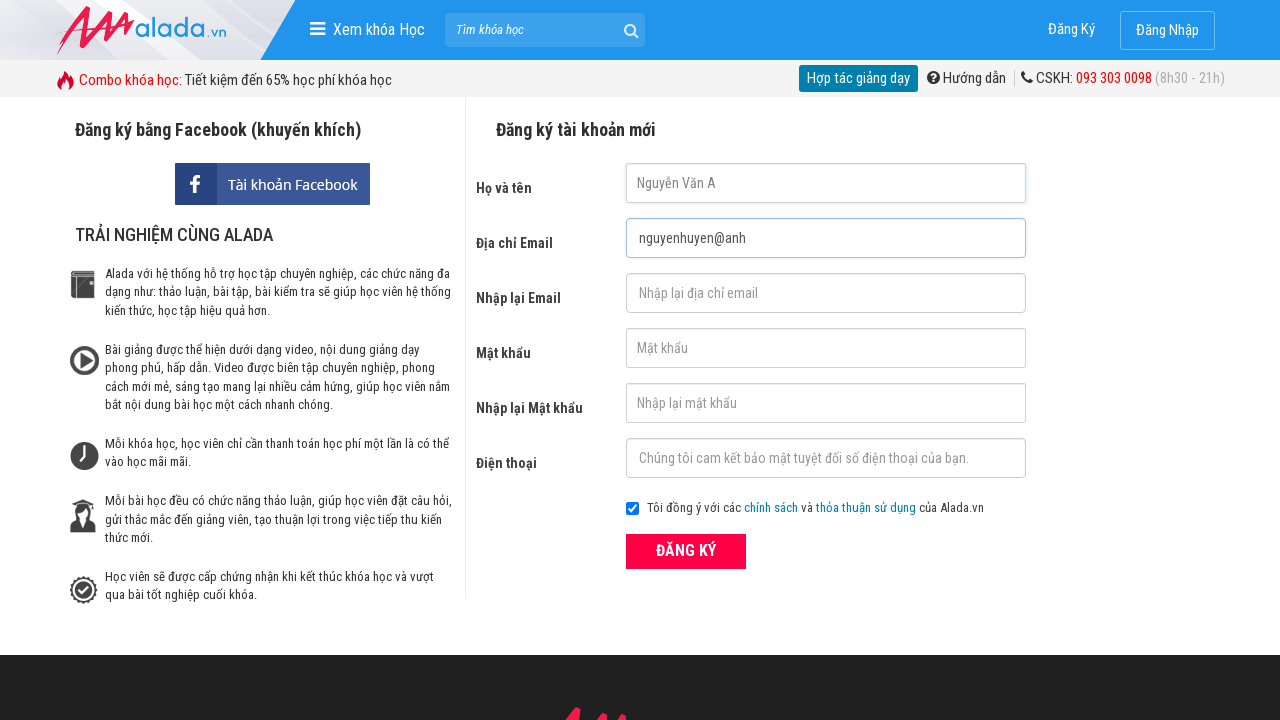

Filled confirm email field with mismatched email 'nguyenhuyen@my' on #txtCEmail
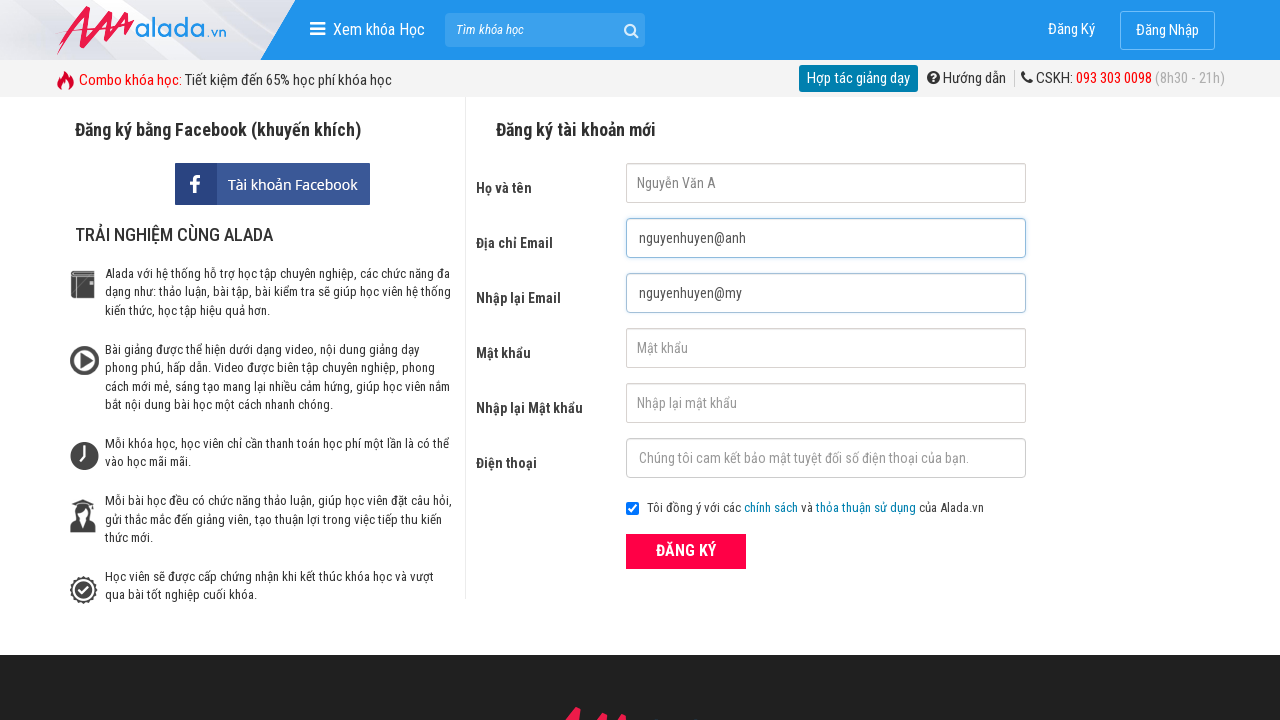

Filled password field with 'john@vn' on #txtPassword
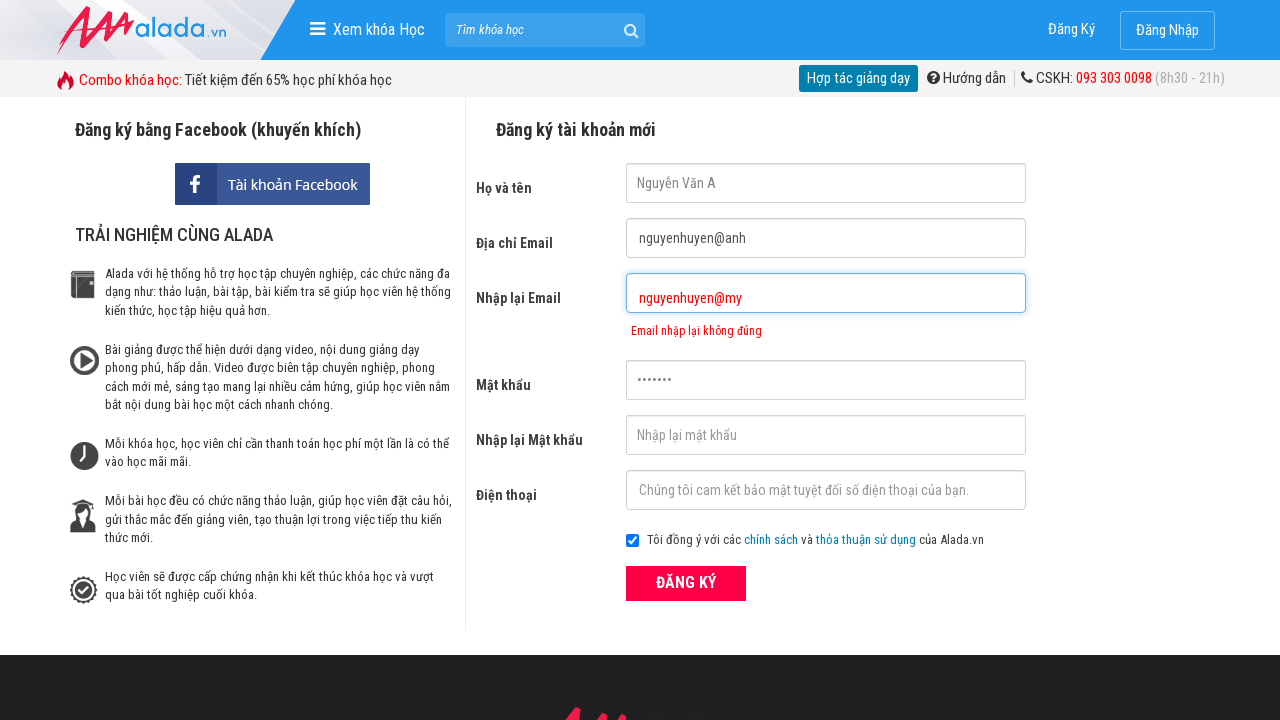

Filled confirm password field with 'john@vn' on #txtCPassword
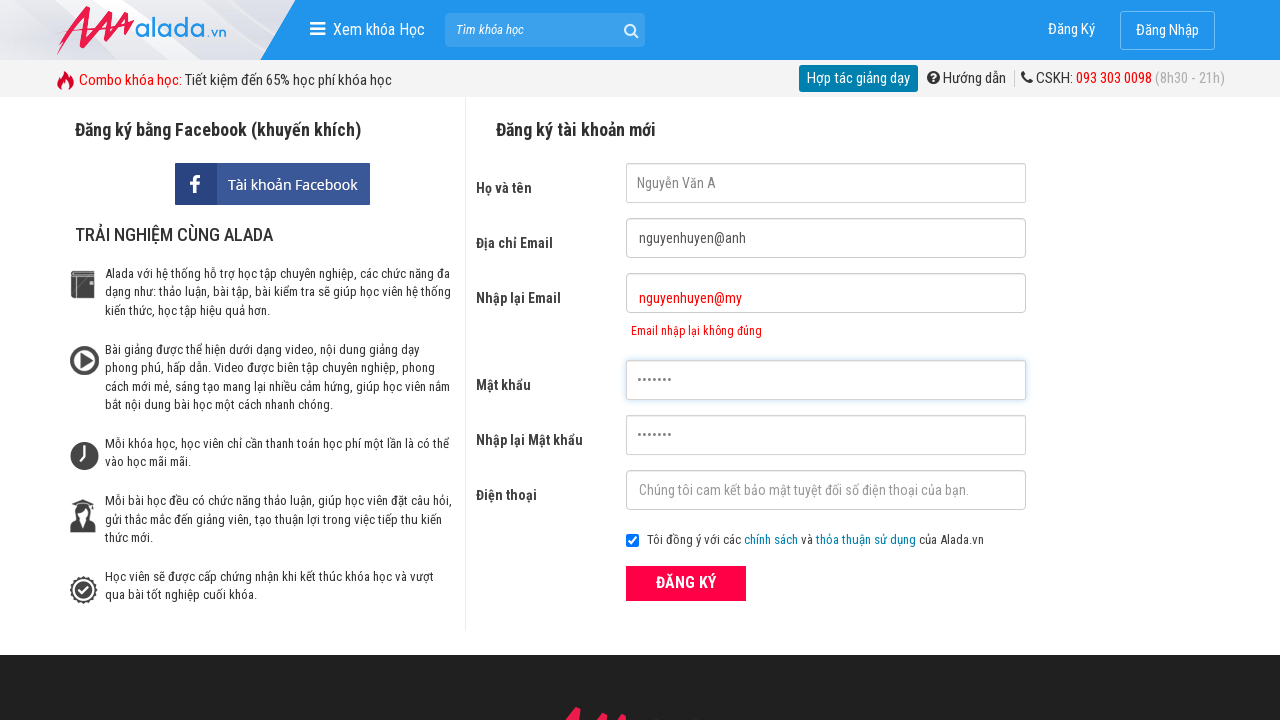

Filled phone field with '0912345678' on #txtPhone
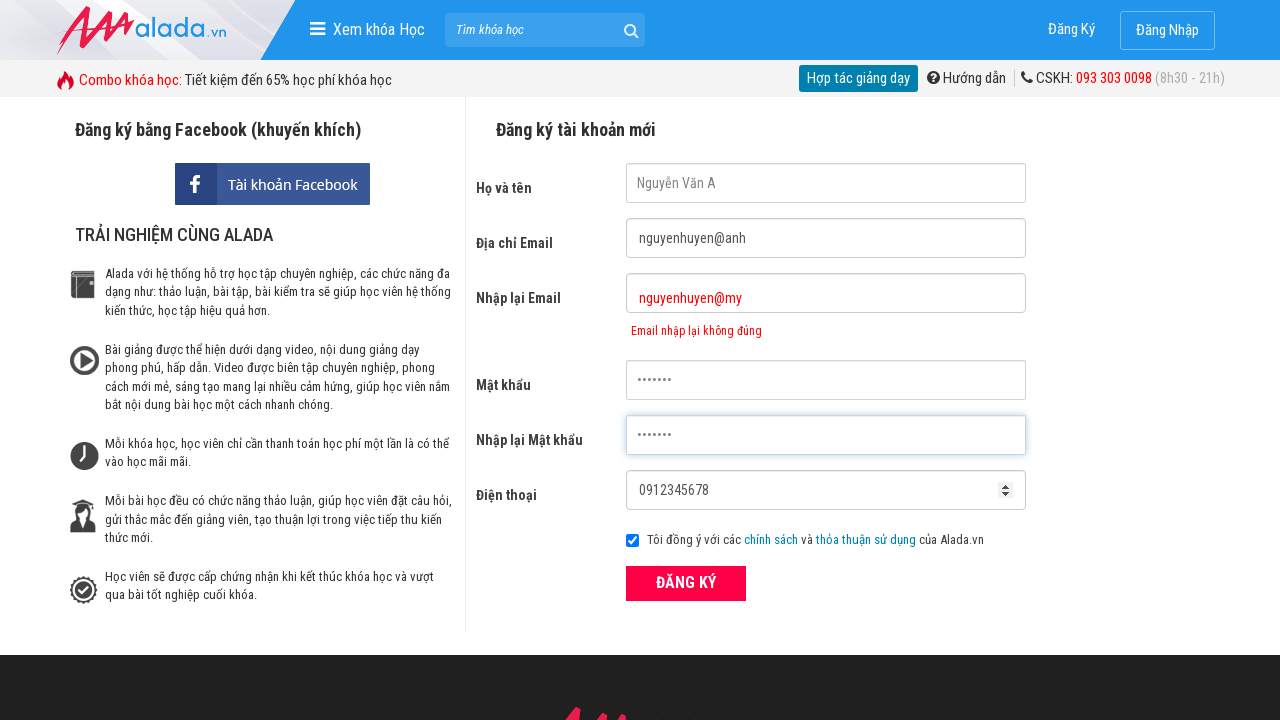

Clicked register button to submit form at (686, 583) on xpath=//div[@class='form frmRegister']//button[text()='ĐĂNG KÝ']
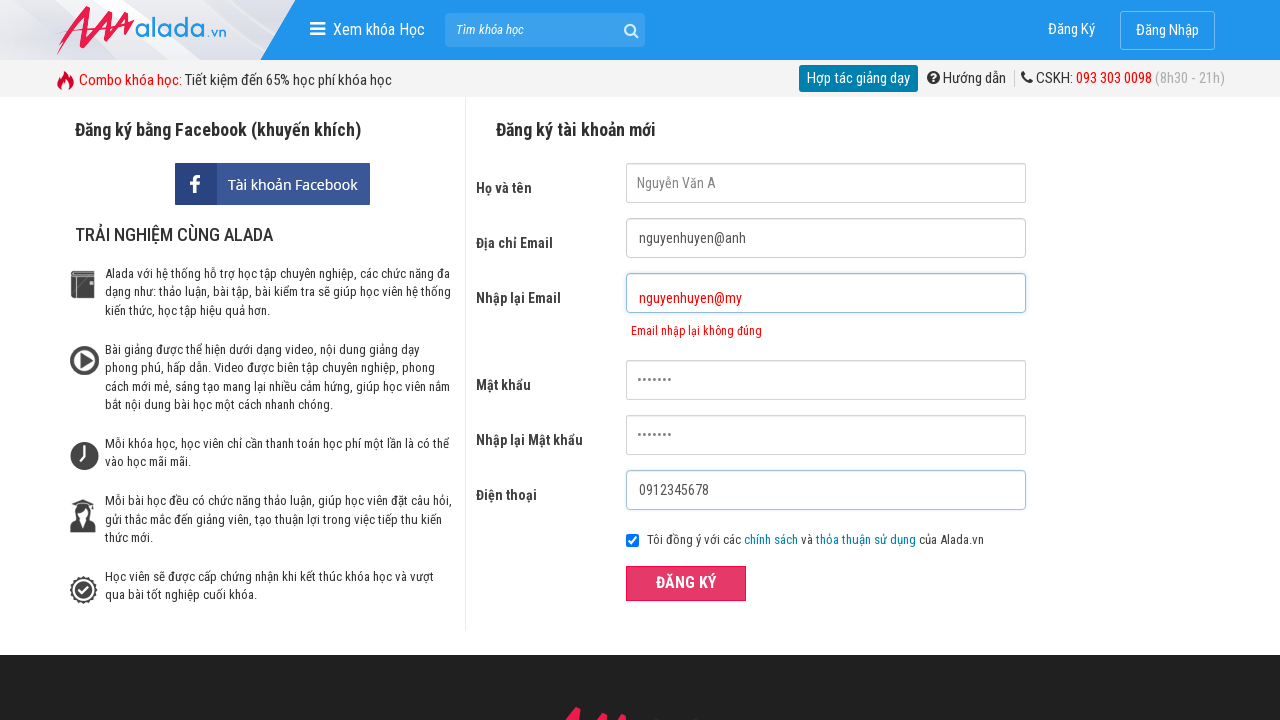

Confirmed email validation error message appeared for mismatched confirmation email
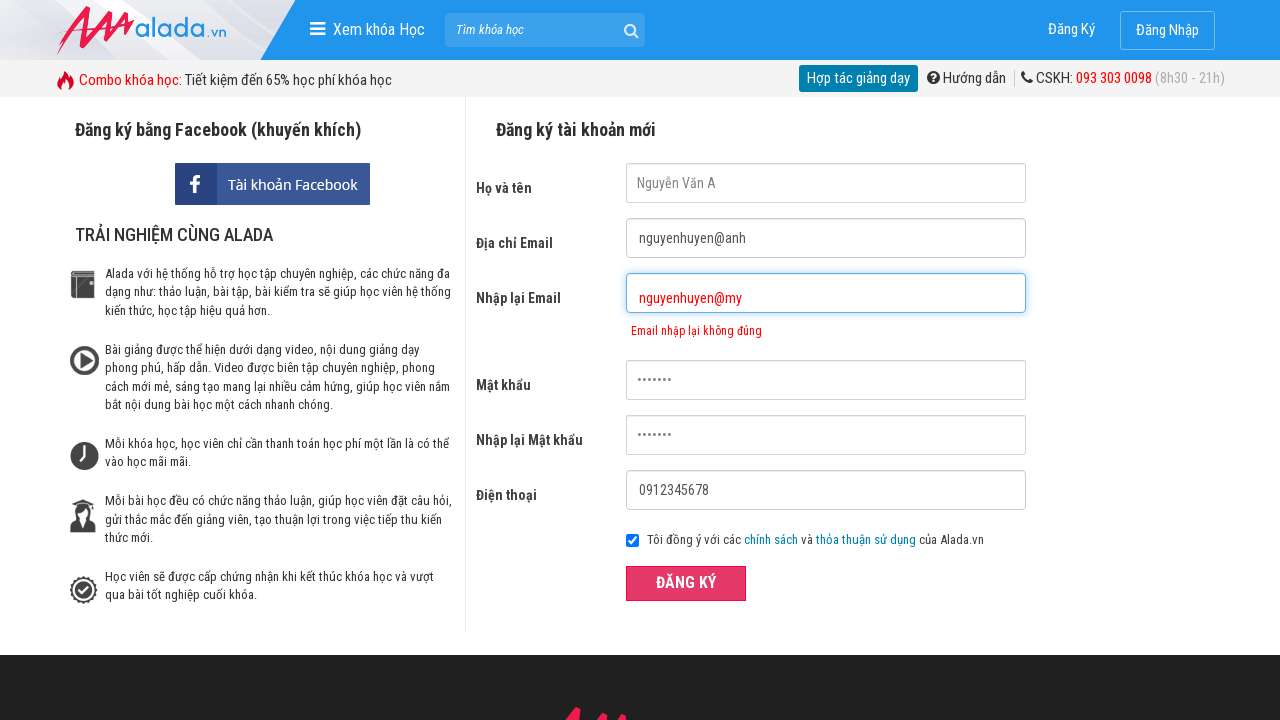

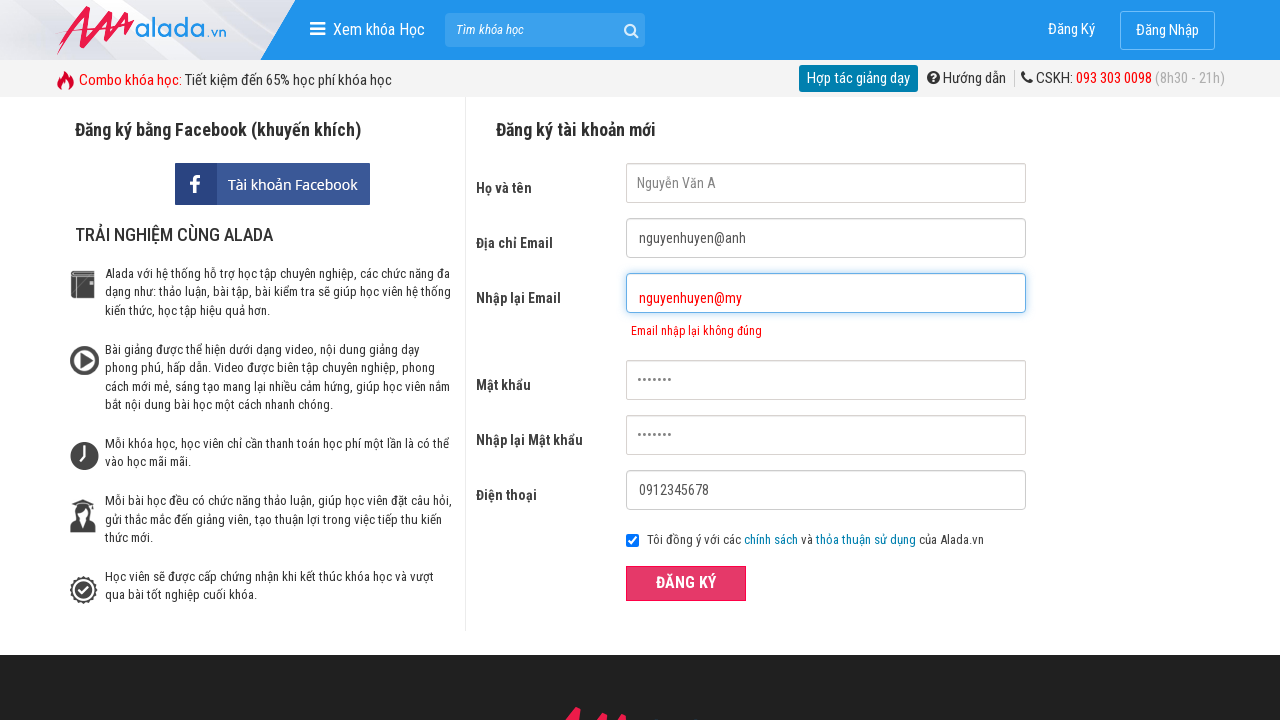